Navigates to a Selenium course content page and hovers over a heading element to potentially reveal additional content or trigger a UI interaction.

Starting URL: http://greenstech.in/selenium-course-content.html

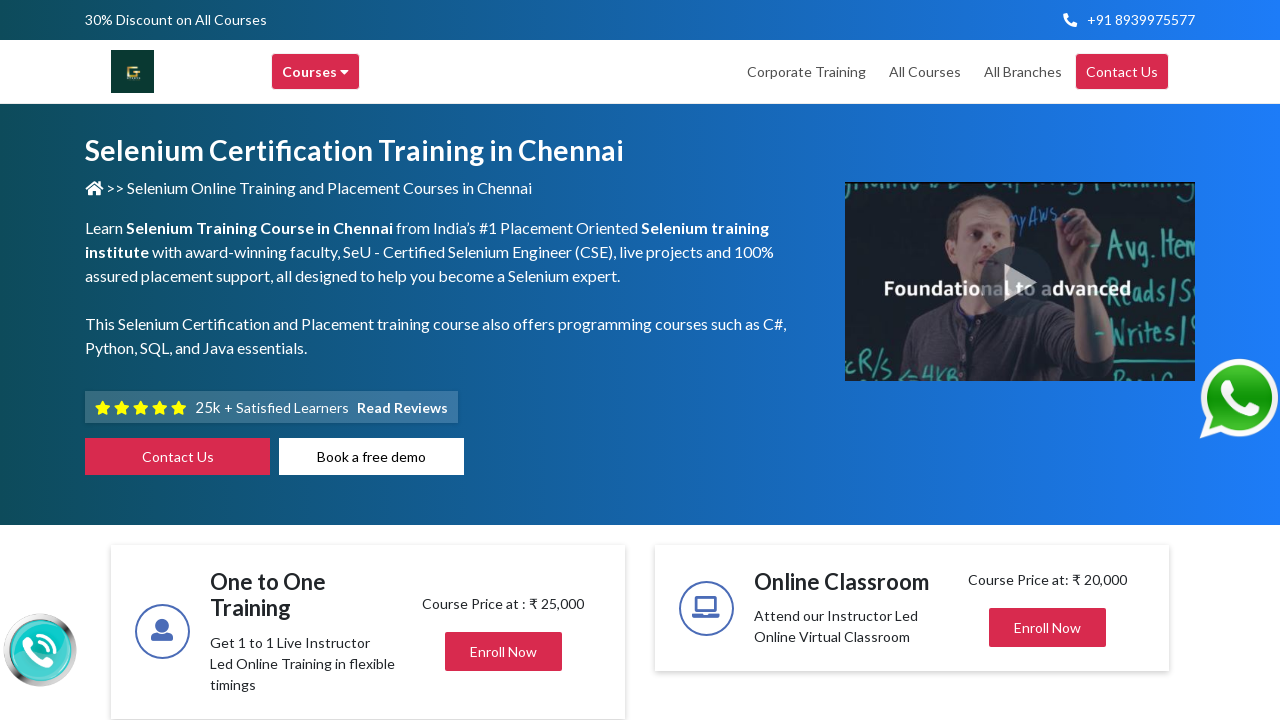

Set viewport size to 1920x1080
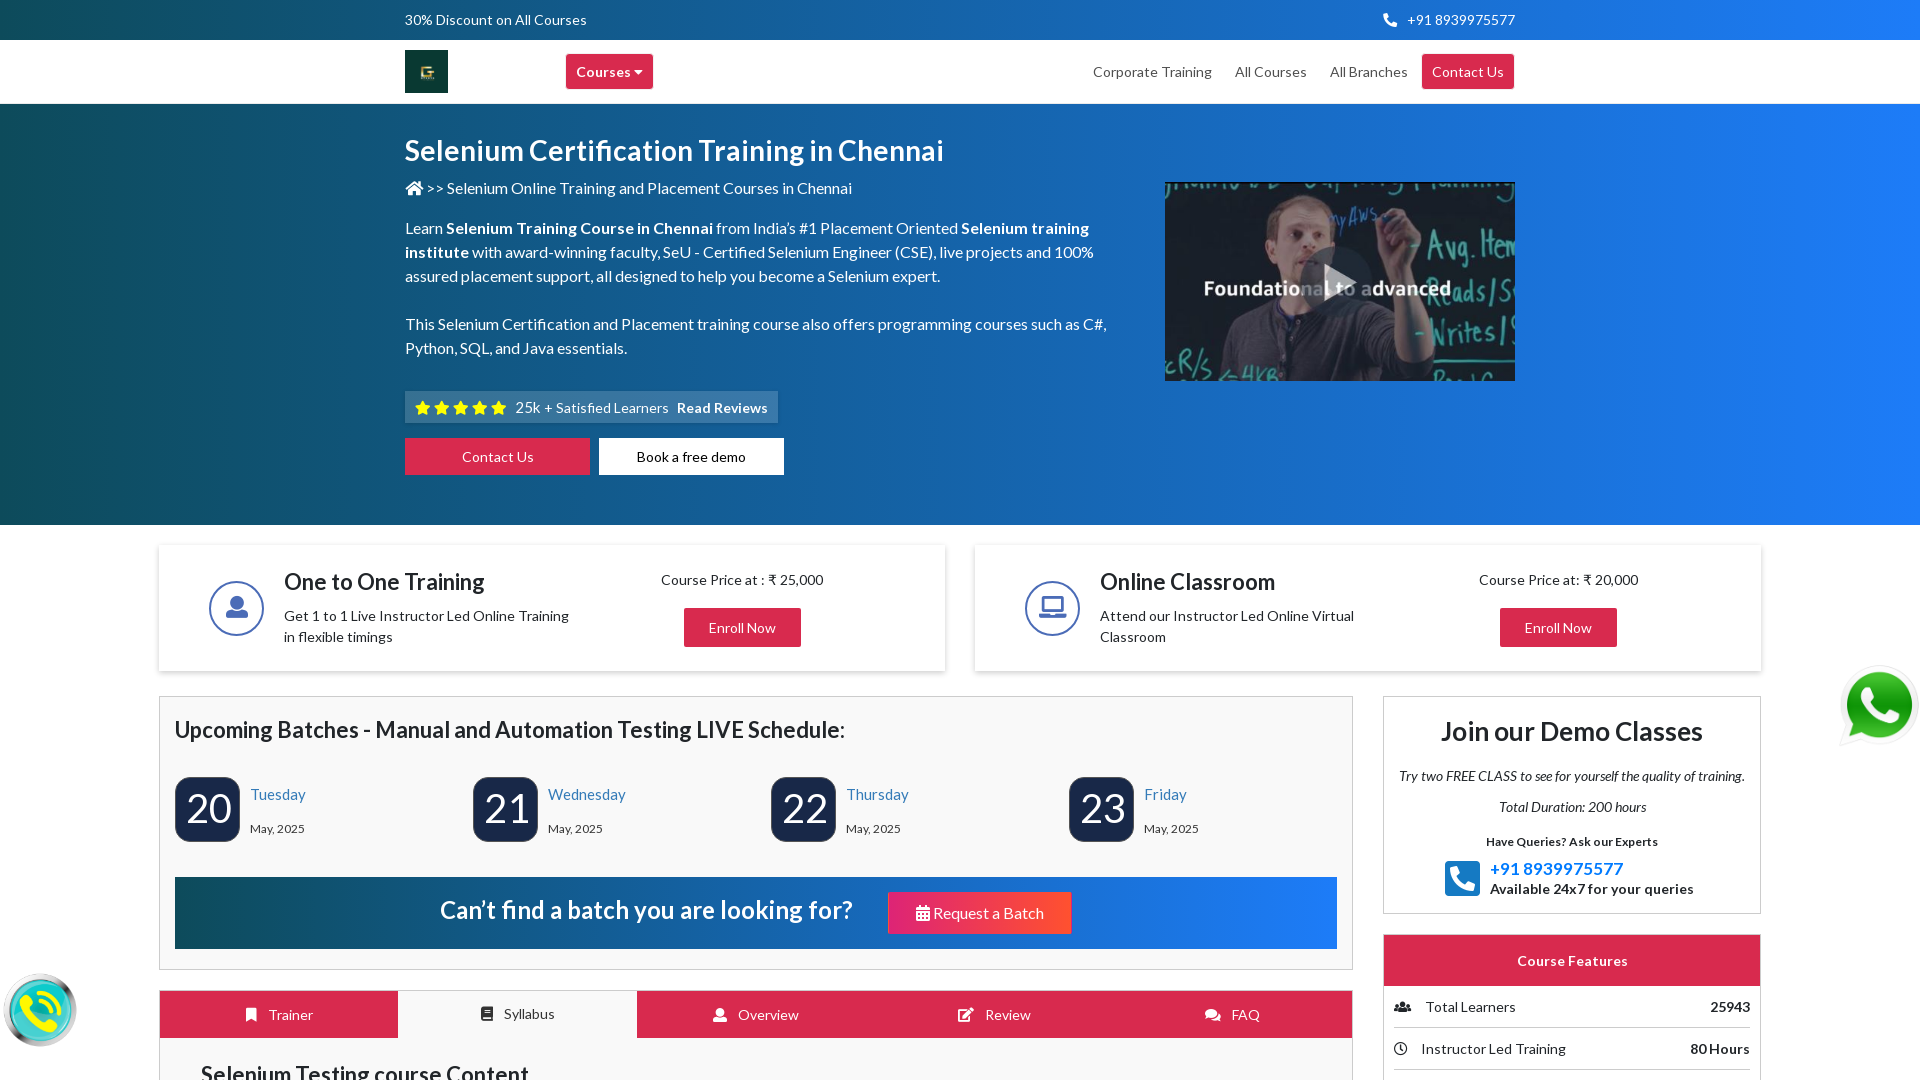

Waited for heading element #heading304 to be visible
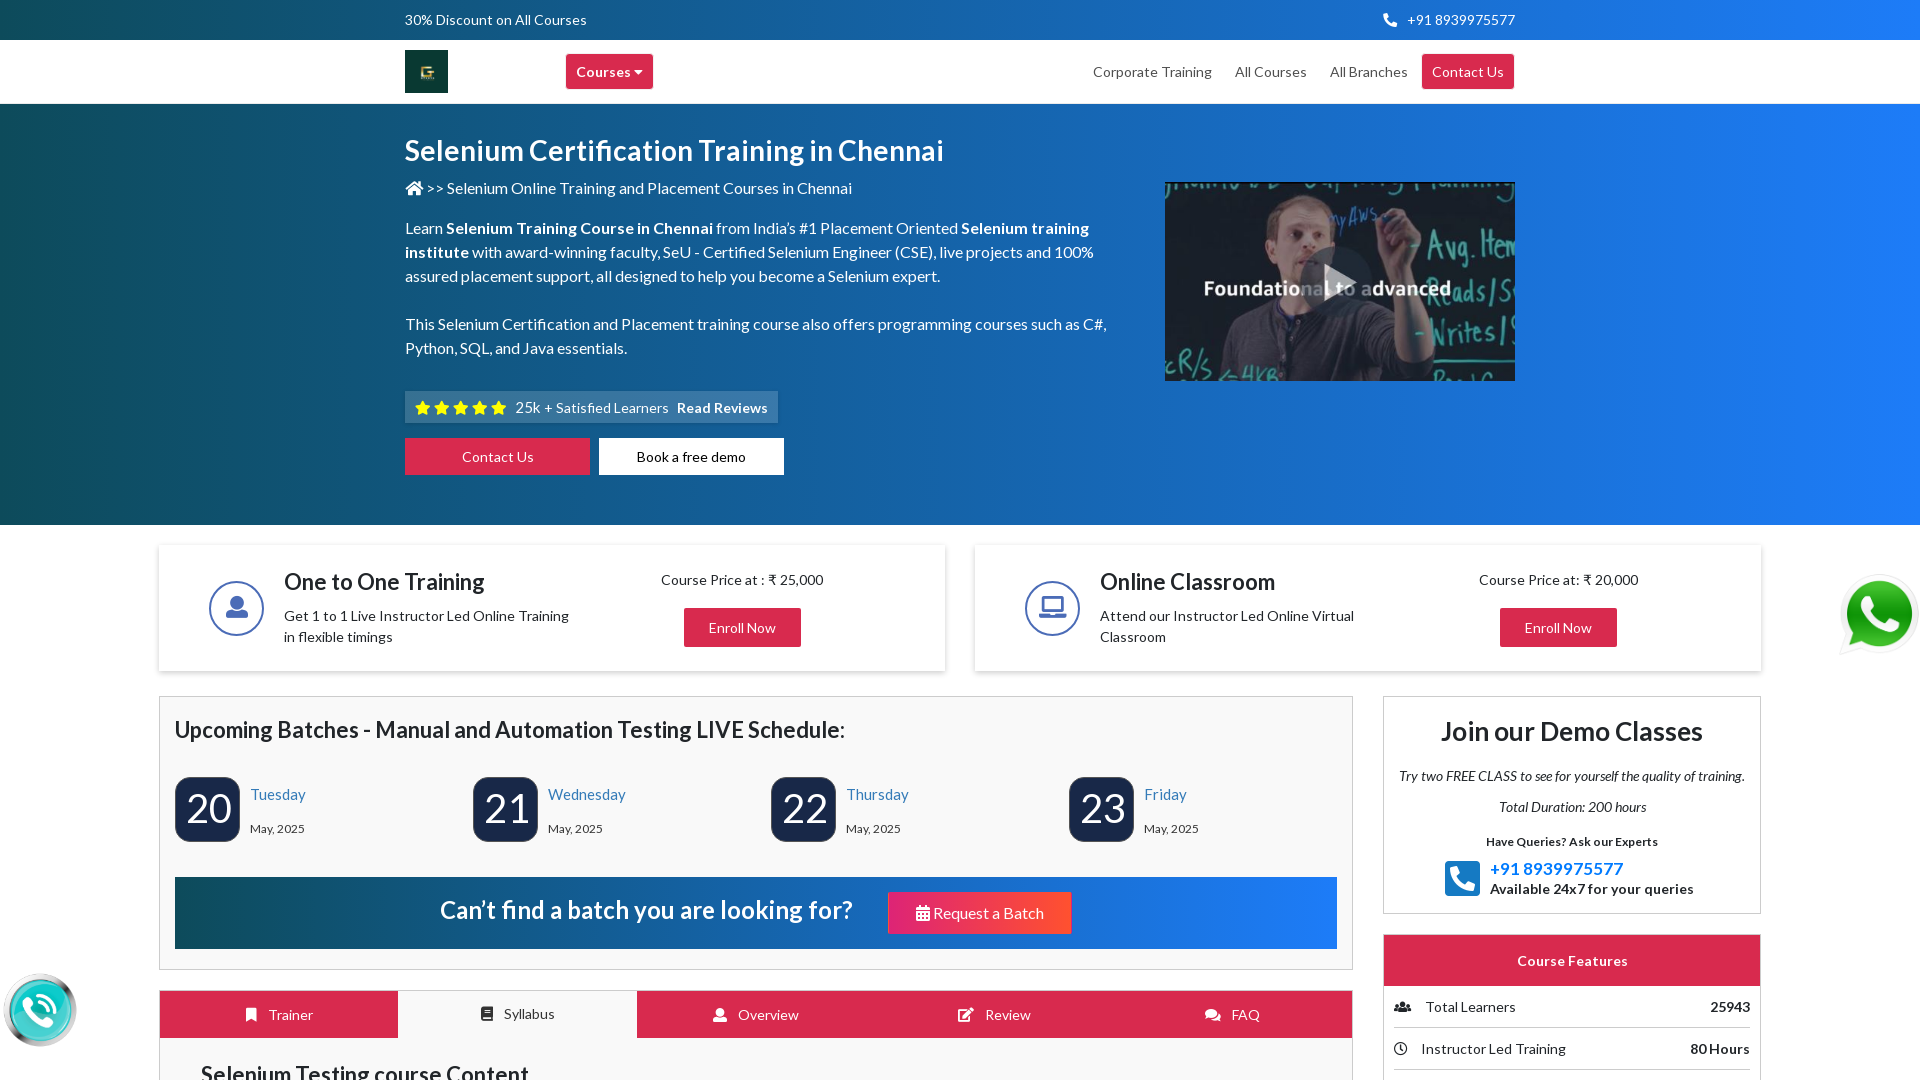

Hovered over heading element #heading304 to potentially reveal additional content at (1572, 541) on #heading304
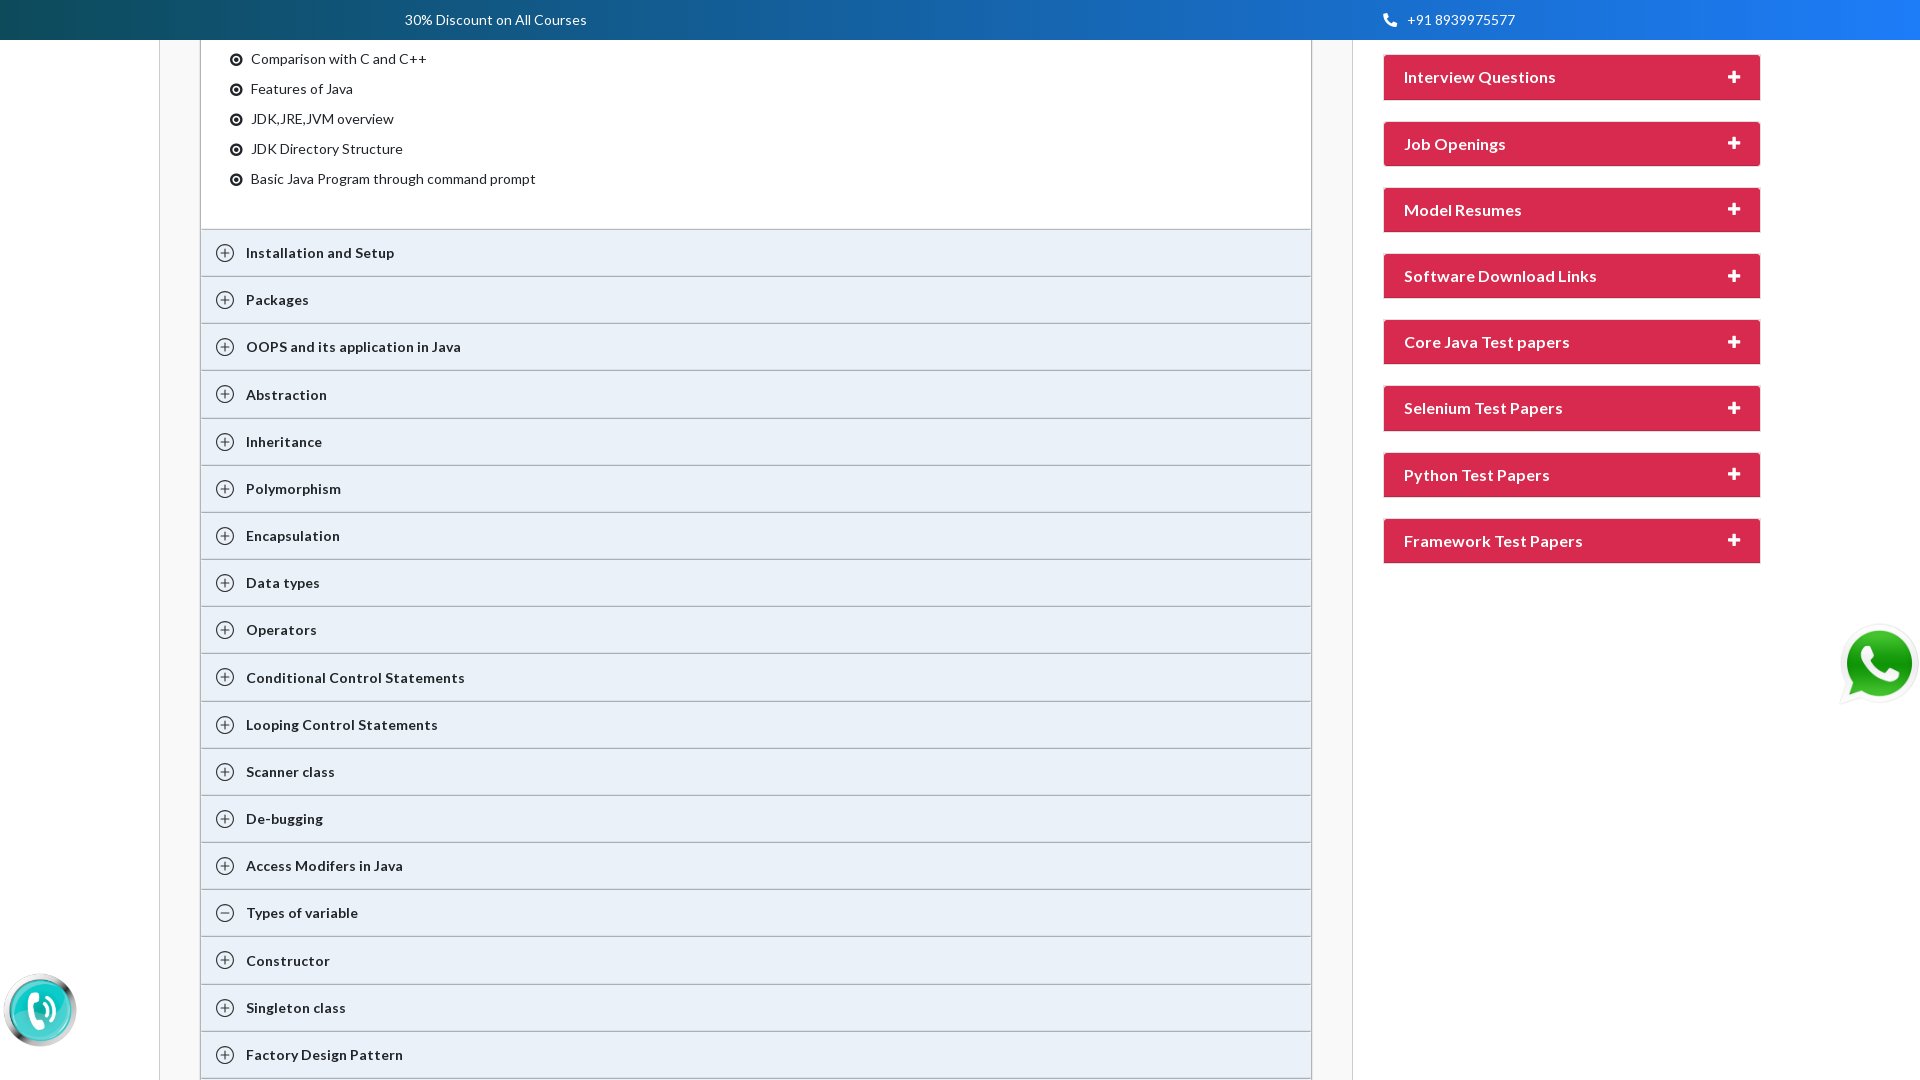

Waited 1 second to observe hover effect
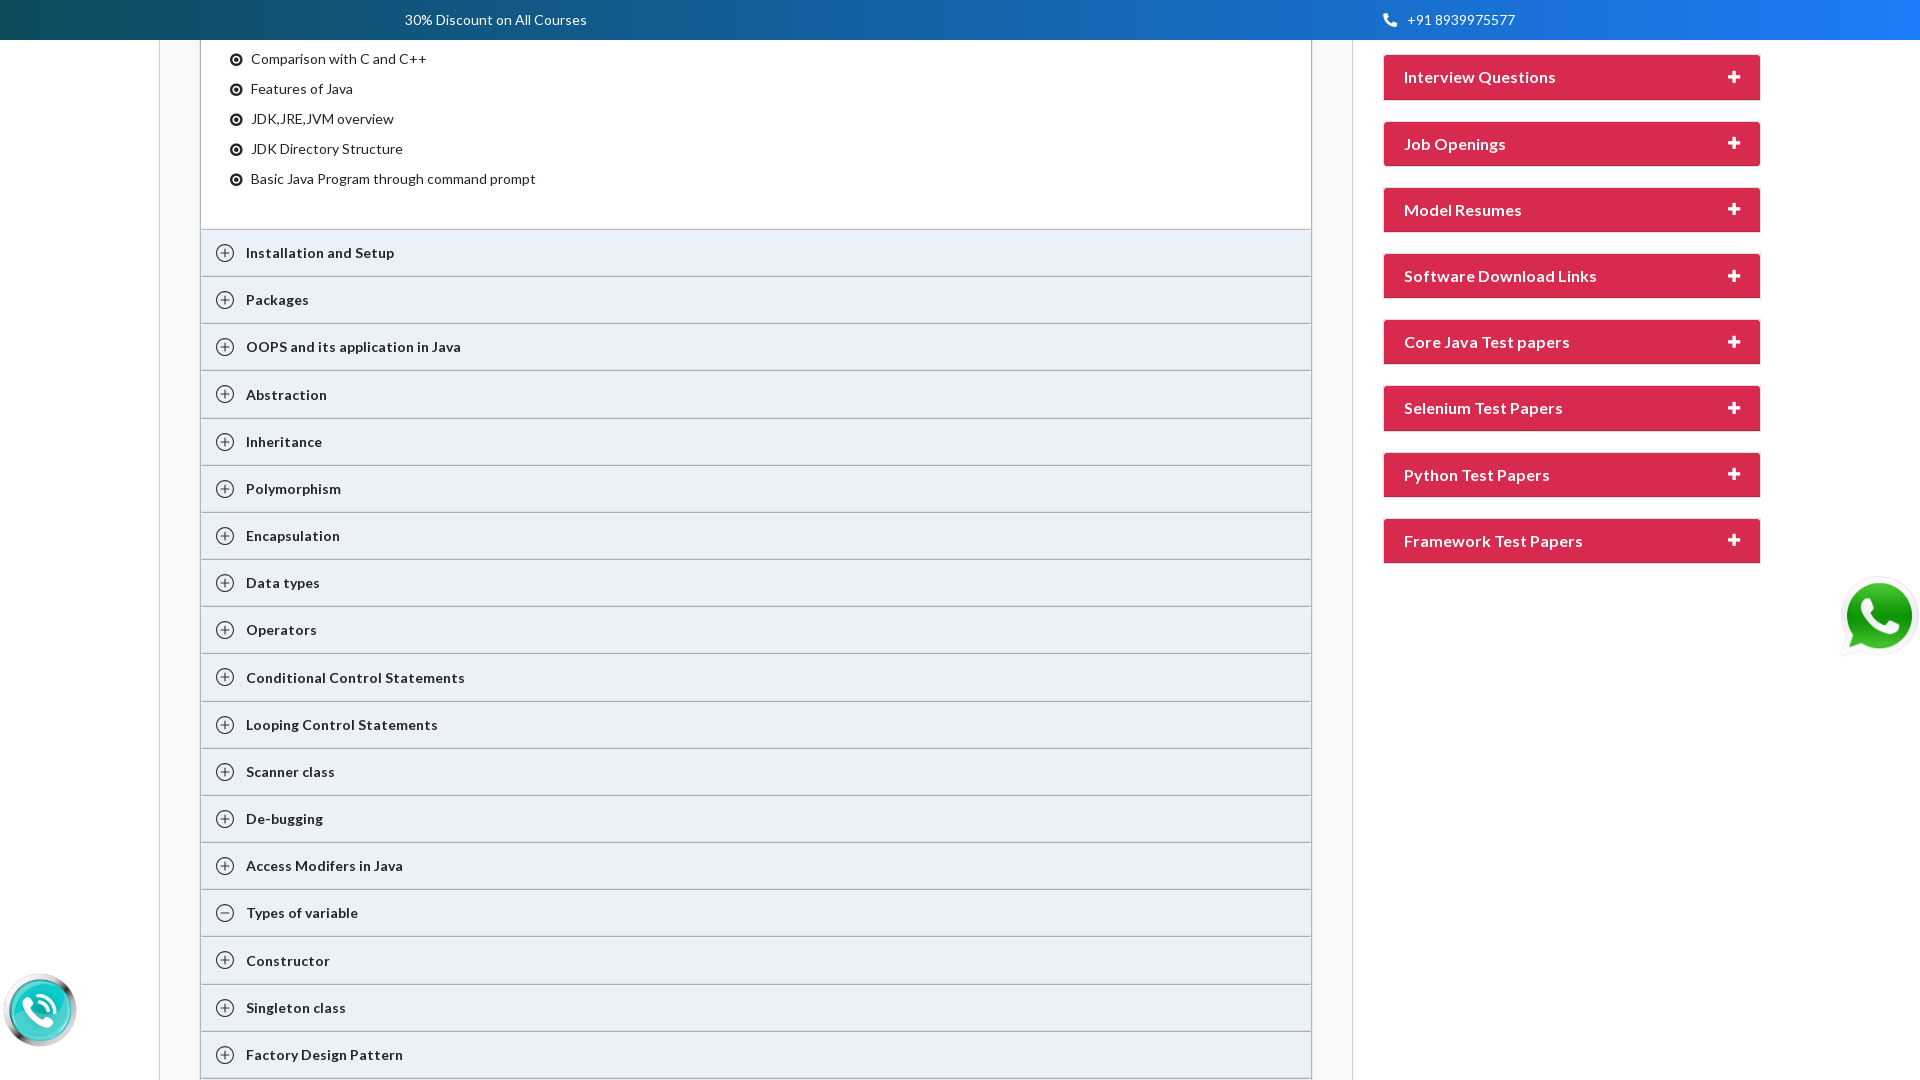

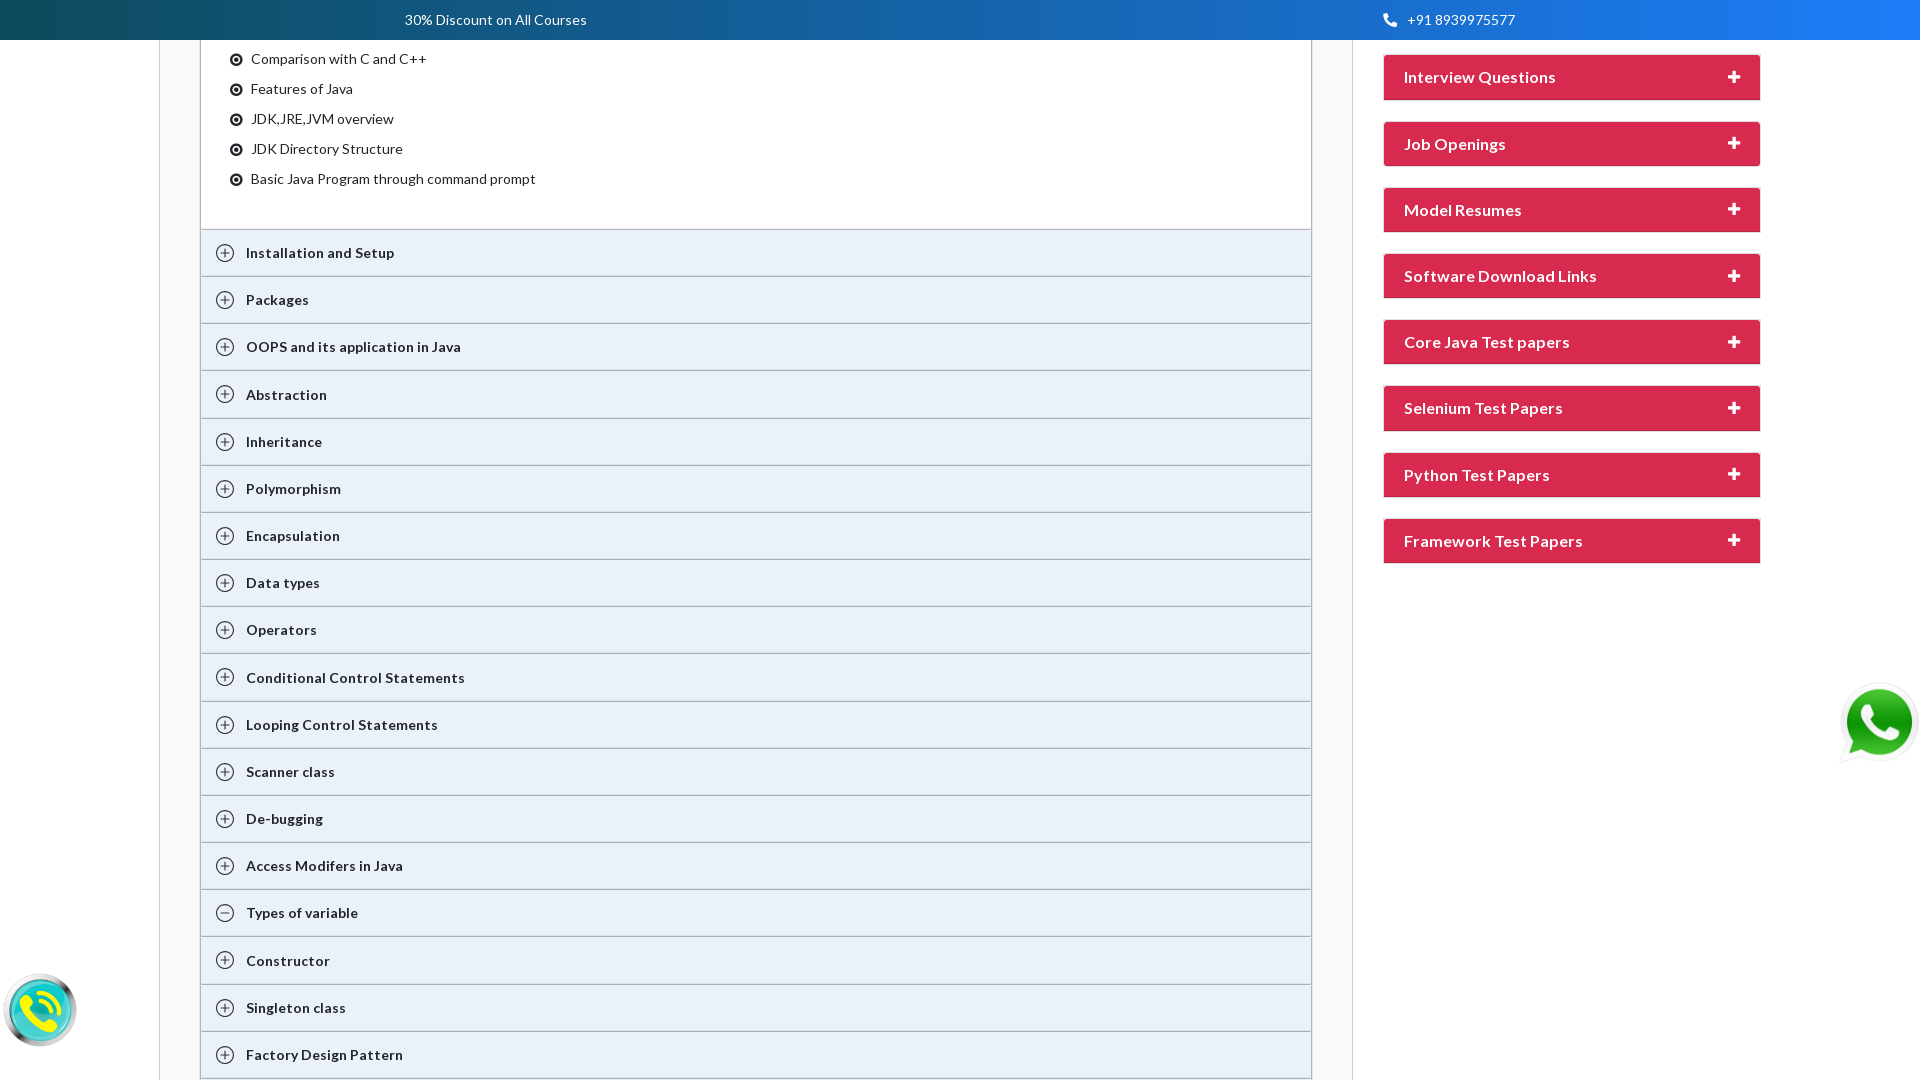